Tests table navigation by finding an email address associated with a specific name in a table and entering it into a text field

Starting URL: https://antoniotrindade.com.br/treinoautomacao/localizandovalorestable.html

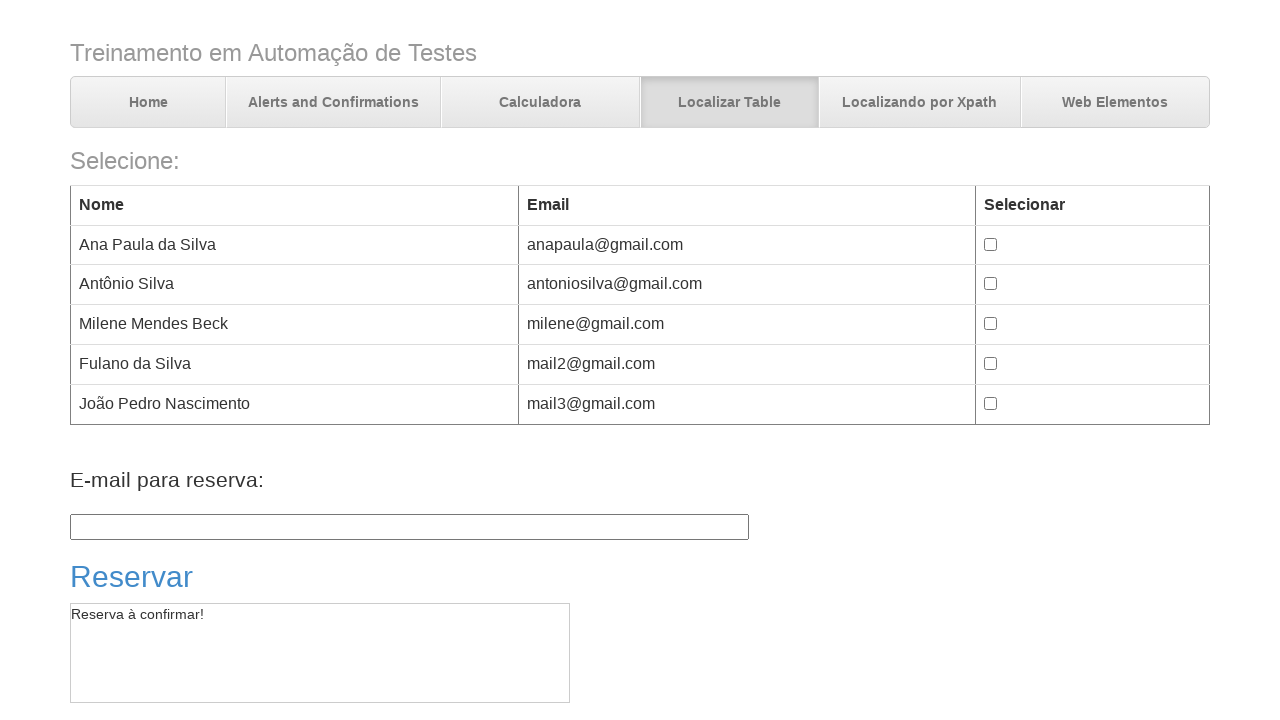

Located email cell in the same row as 'Antônio Silva'
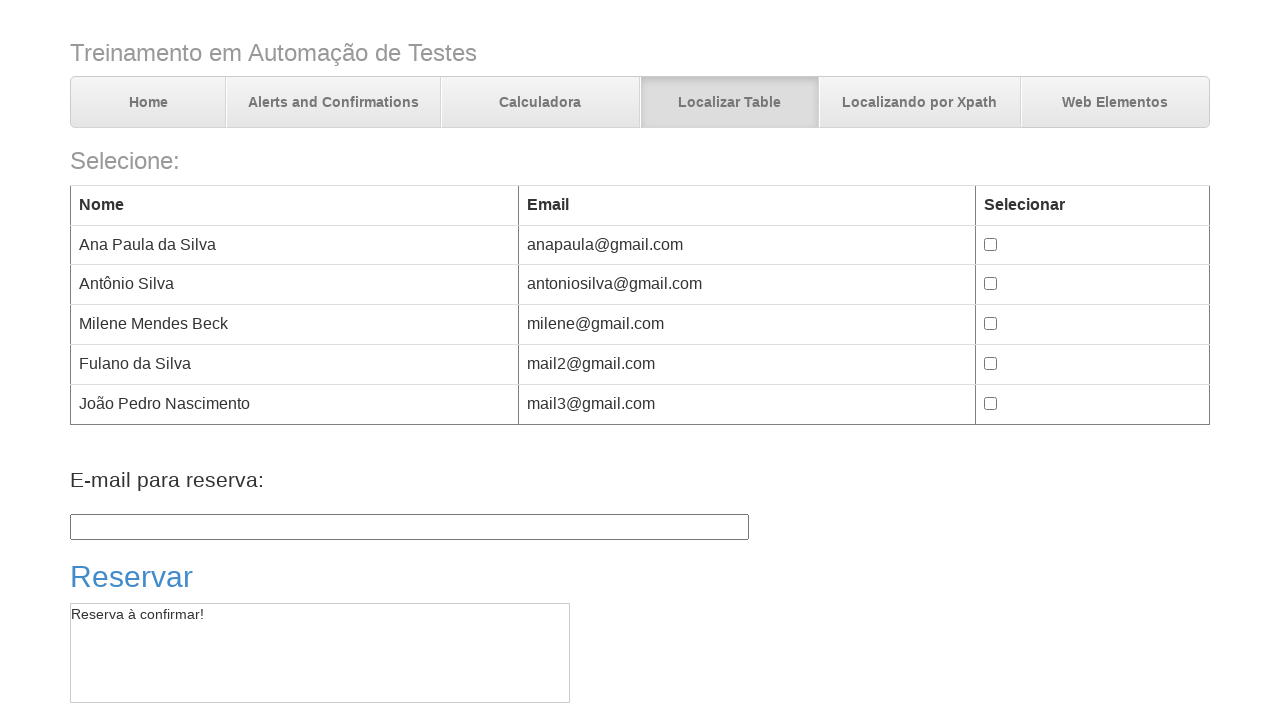

Extracted email address: antoniosilva@gmail.com
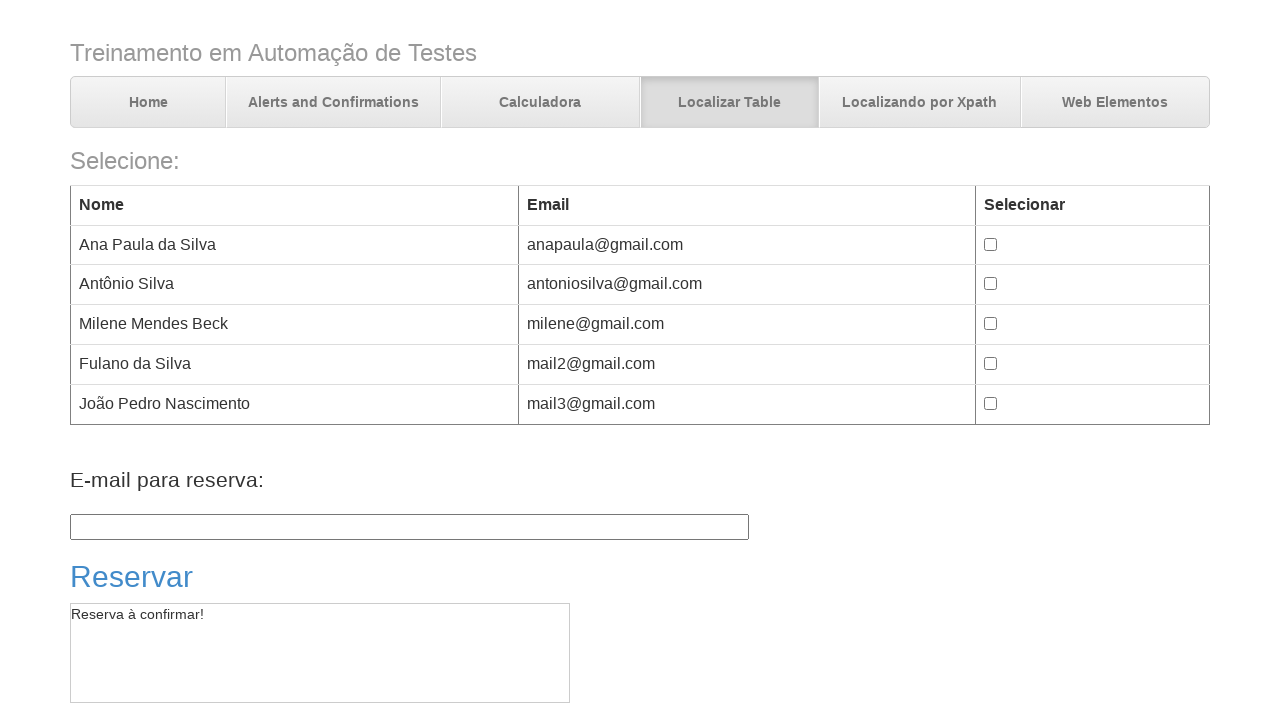

Filled text field 'txtName' with email address: antoniosilva@gmail.com on input[name='txtName']
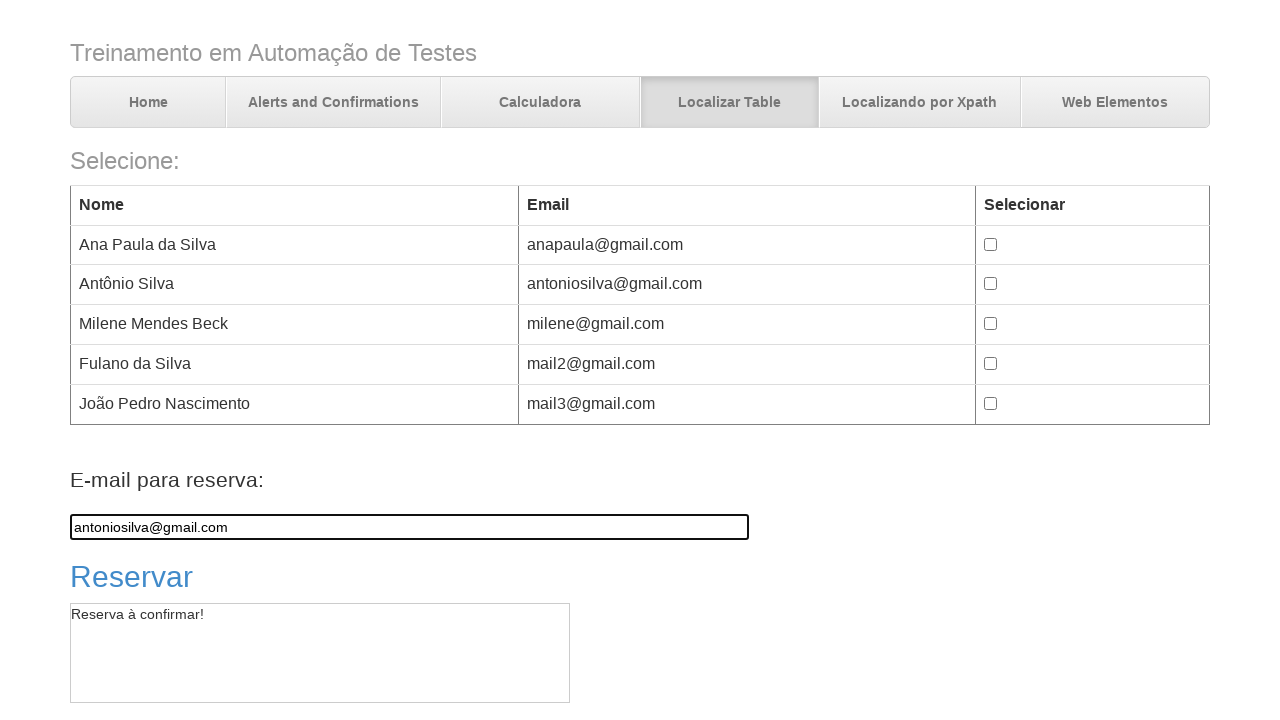

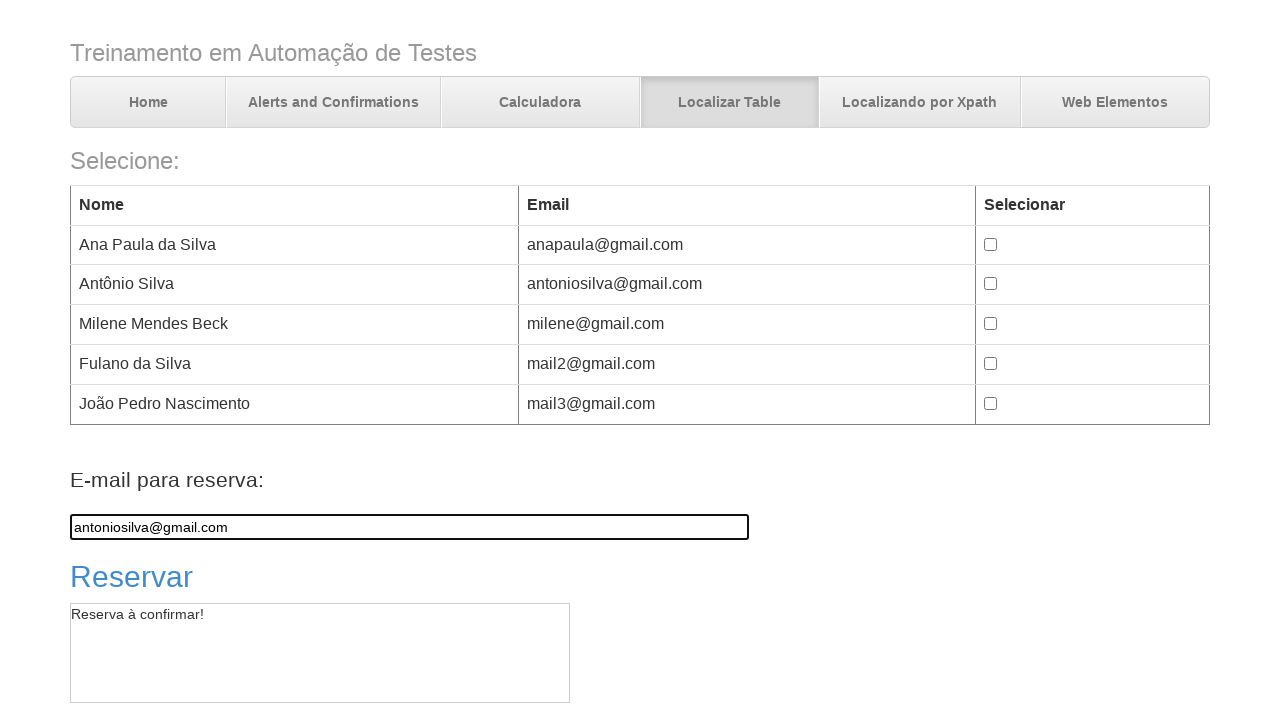